Tests autocomplete functionality by typing partial text and navigating through dropdown suggestions using keyboard to select "India"

Starting URL: https://www.rahulshettyacademy.com/AutomationPractice/

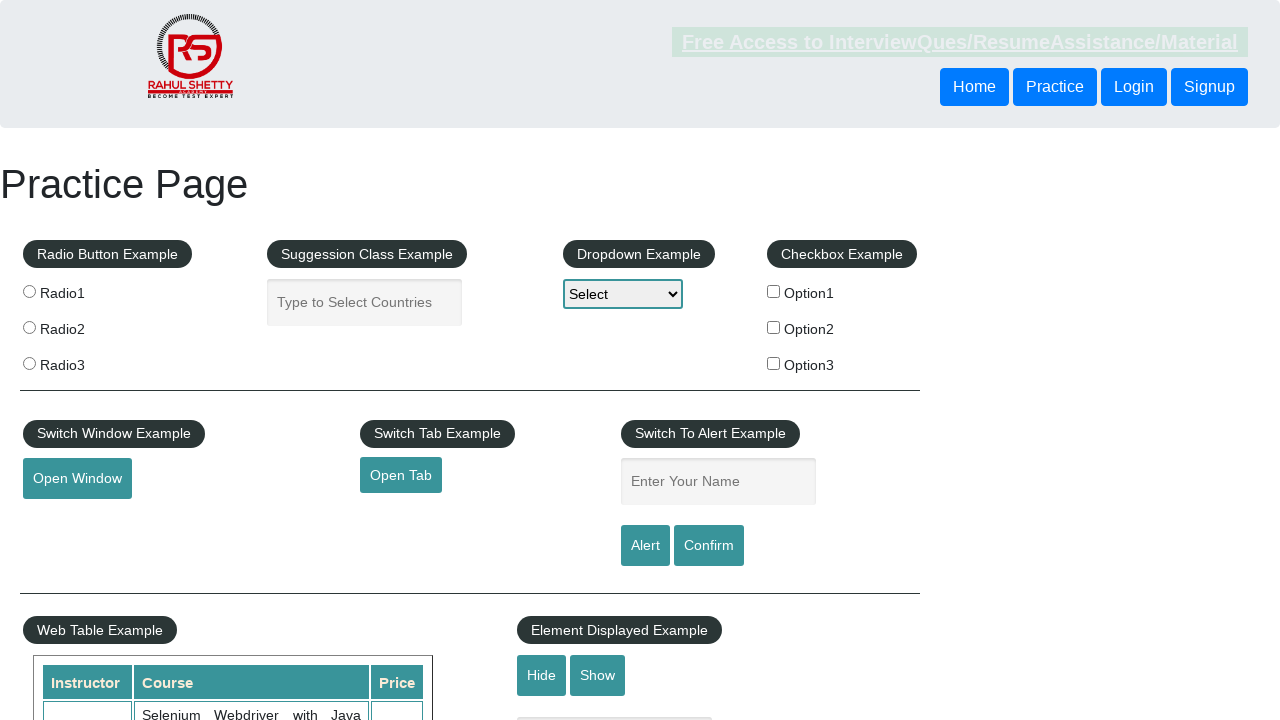

Clicked on autocomplete input field at (365, 302) on #autocomplete
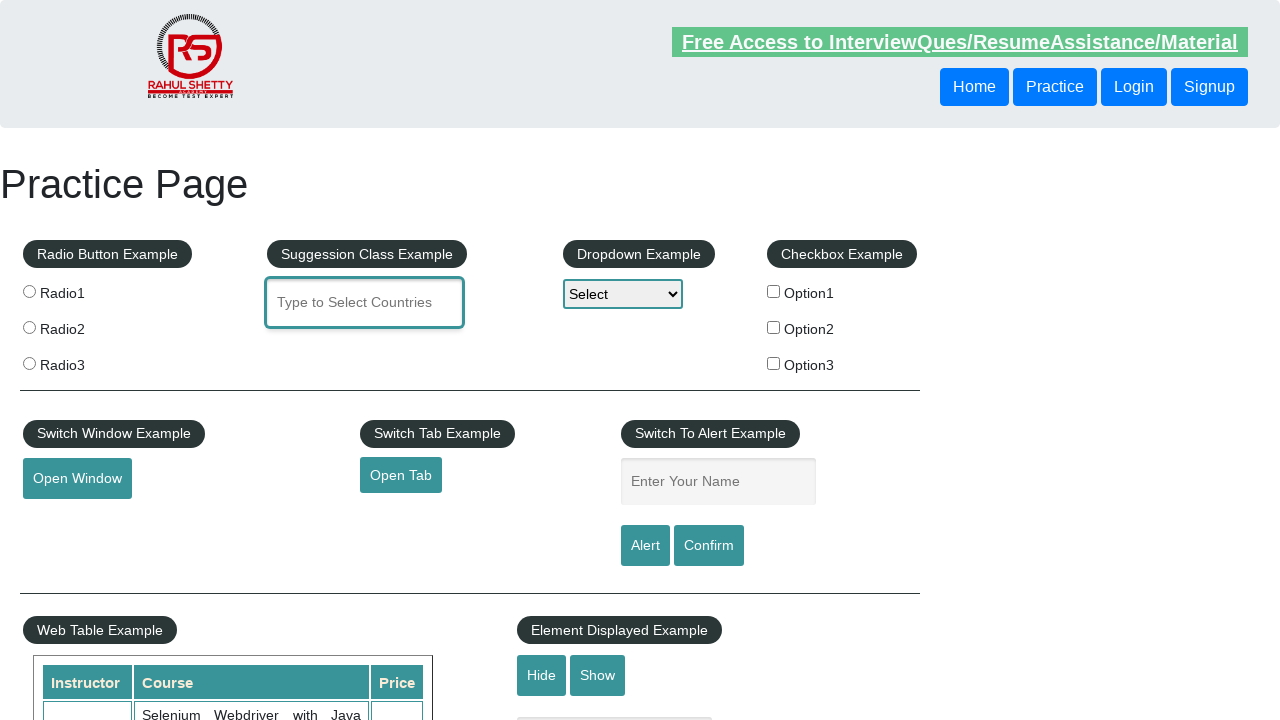

Typed 'Ind' in autocomplete field on #autocomplete
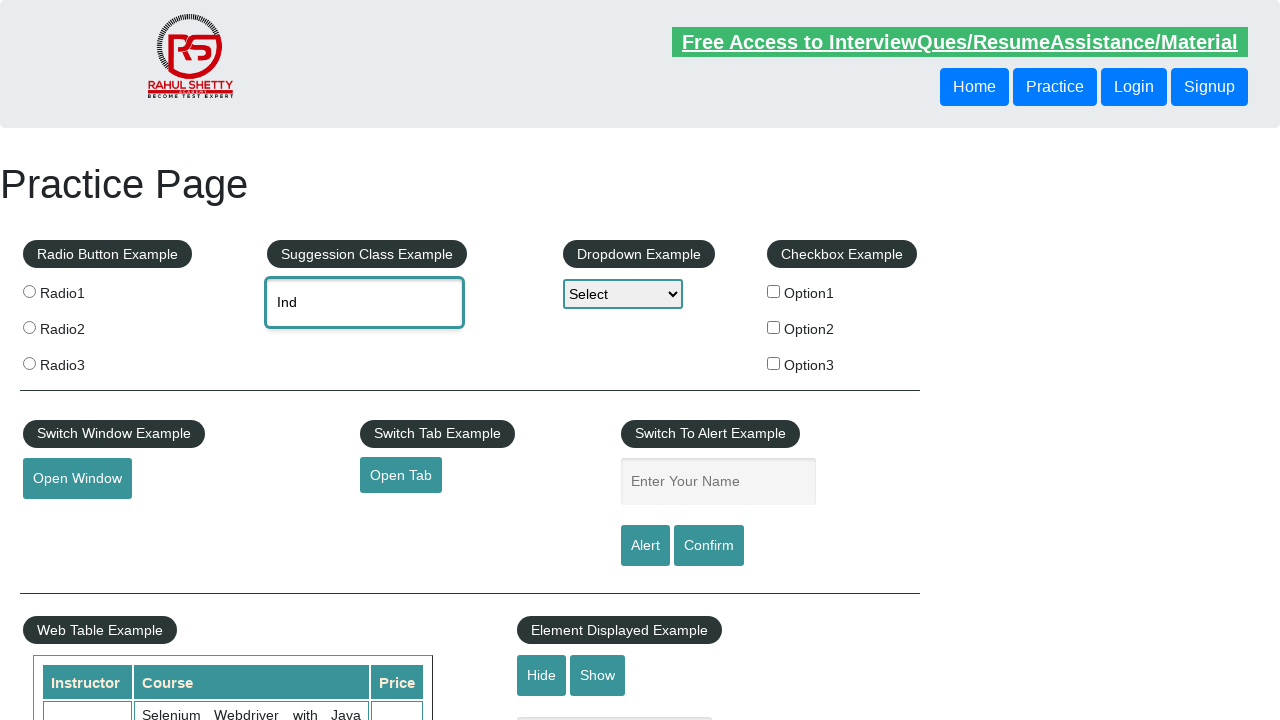

Waited for dropdown suggestions to appear
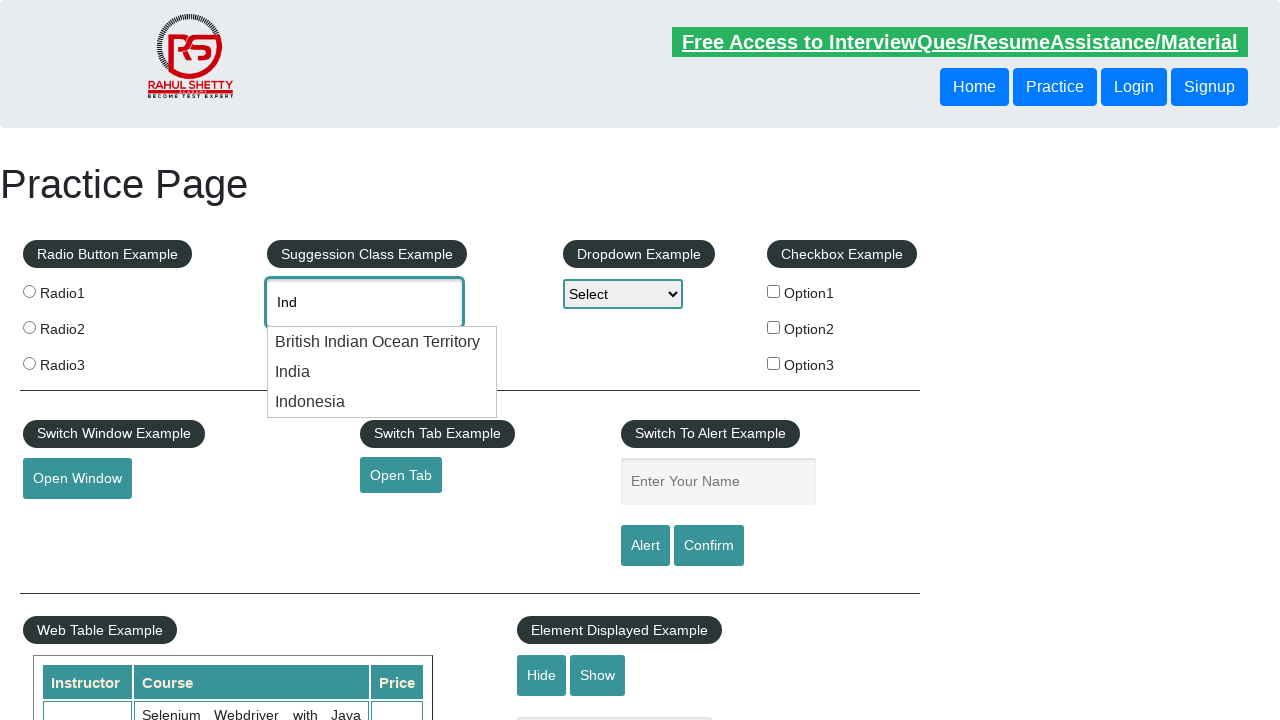

Pressed ArrowDown to navigate dropdown
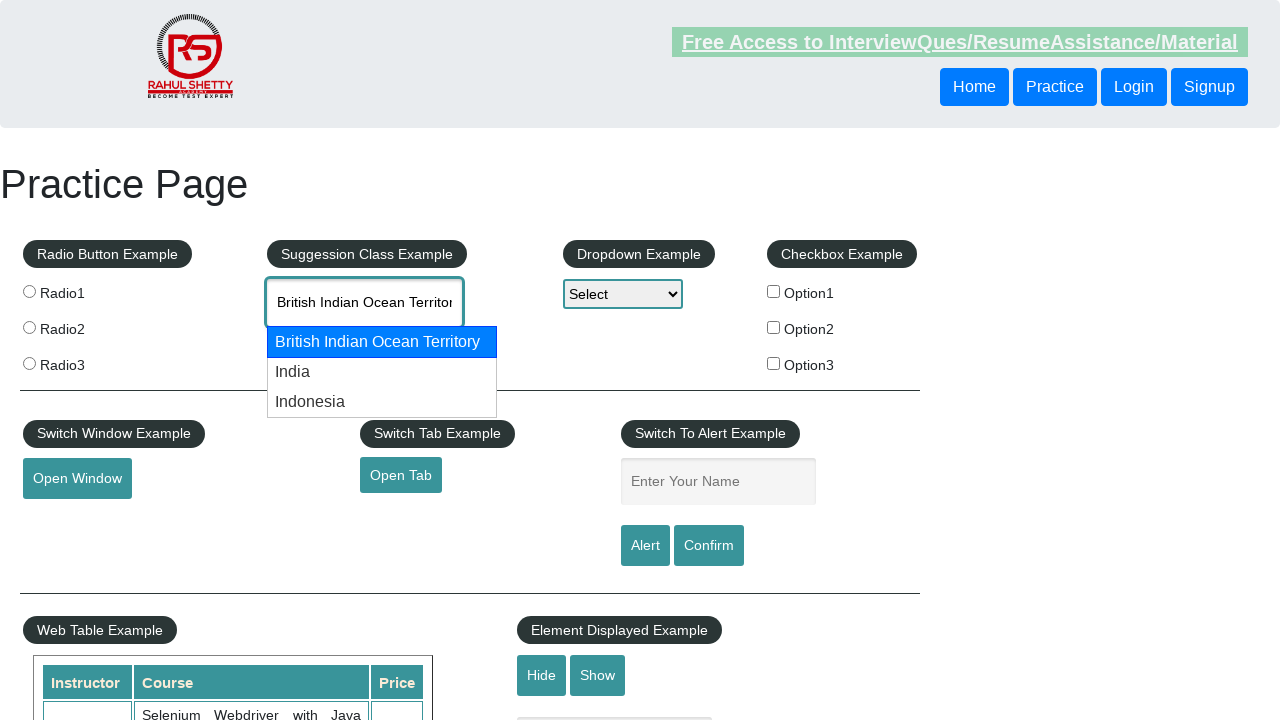

Retrieved current autocomplete value: 'British Indian Ocean Territory'
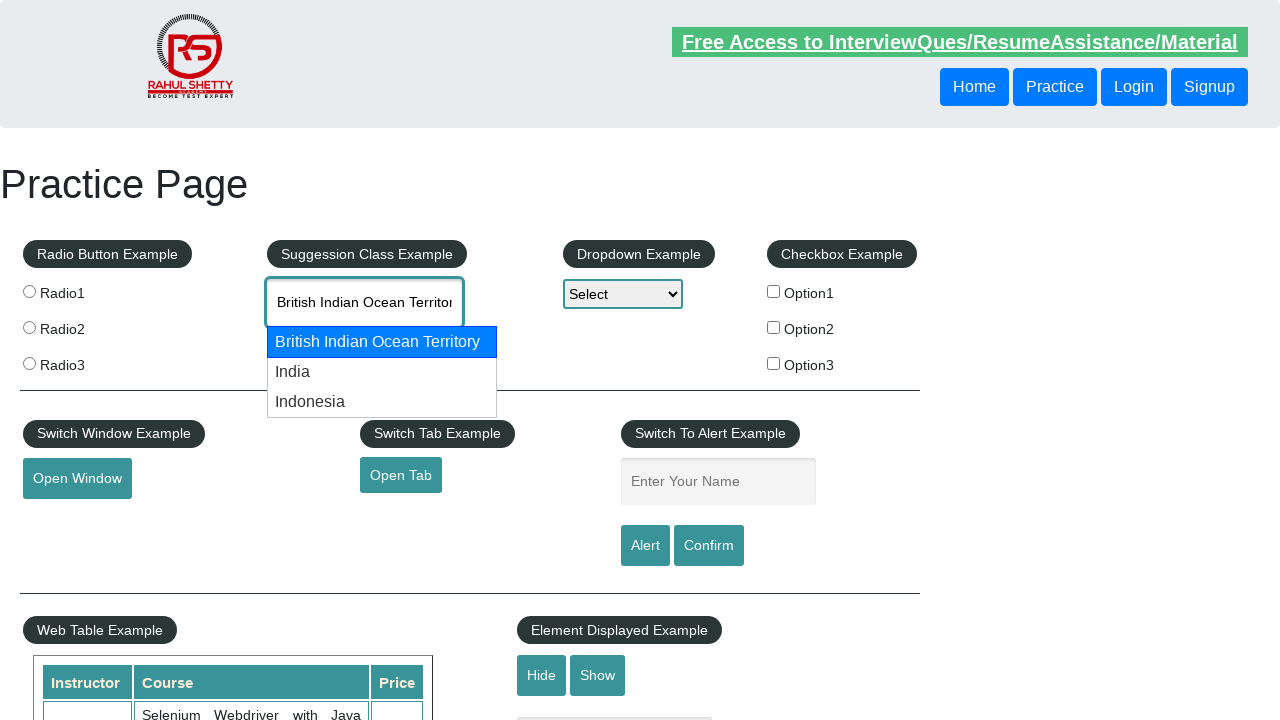

Pressed ArrowDown to navigate to next dropdown option
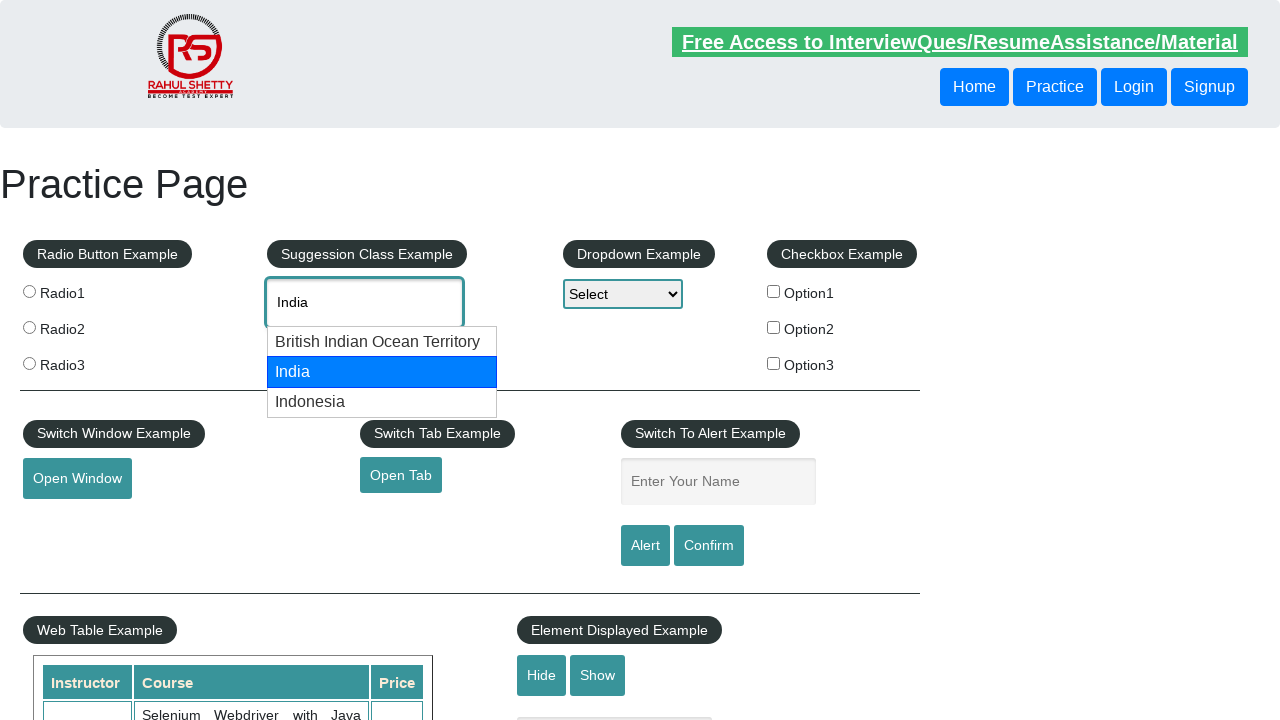

Waited 500ms before next navigation
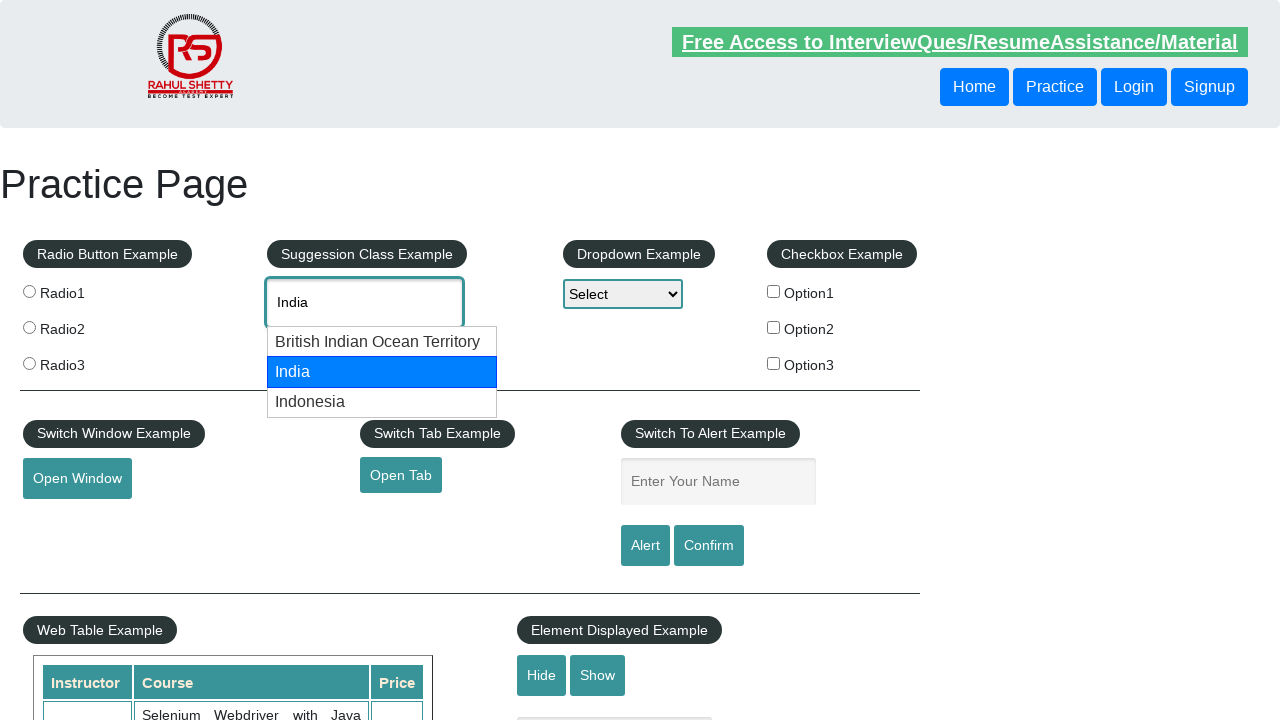

Retrieved current autocomplete value: 'India'
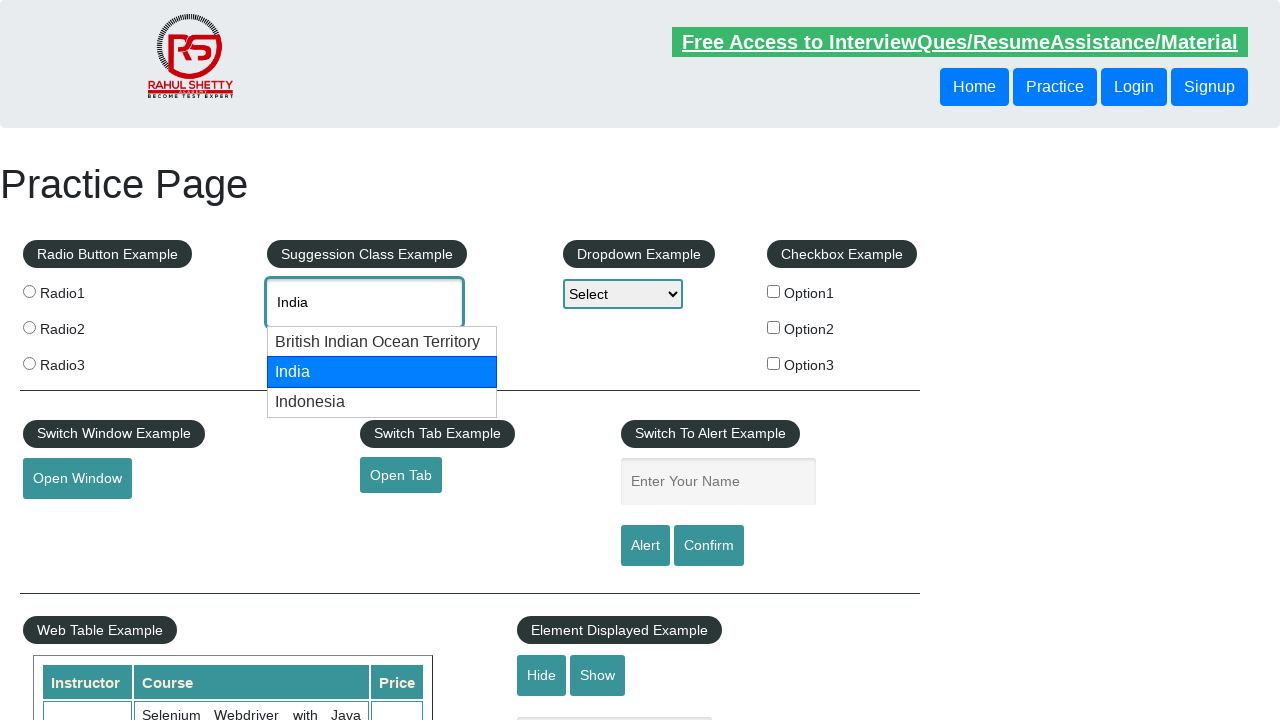

Pressed Enter to select 'India' from dropdown
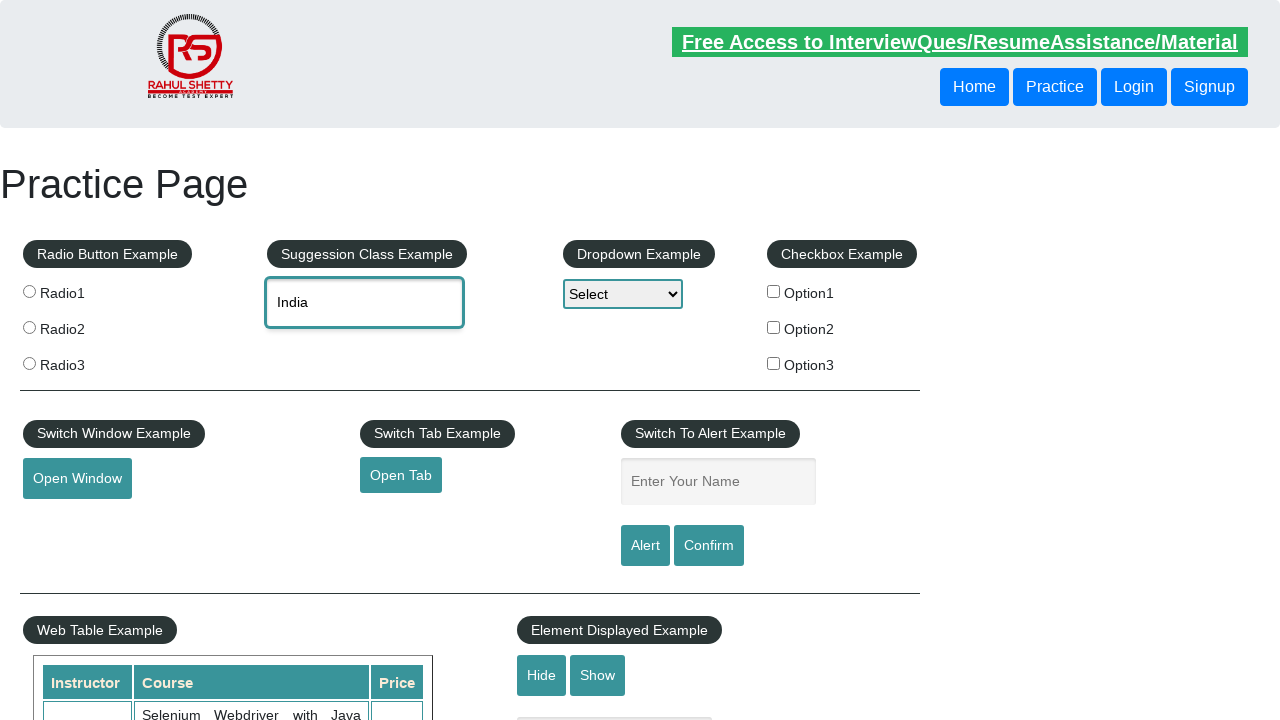

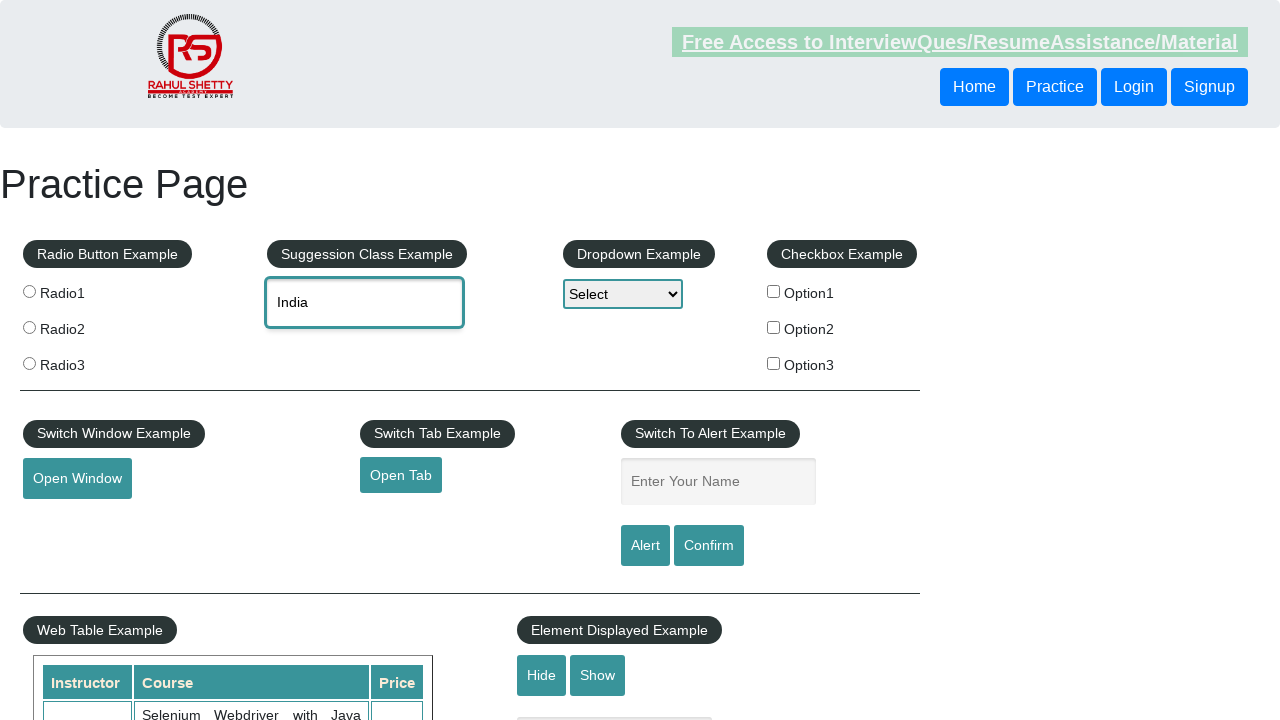